Tests handling of JavaScript confirm dialogs by dismissing the confirmation and verifying the cancel message

Starting URL: https://www.lambdatest.com/selenium-playground/javascript-alert-box-demo

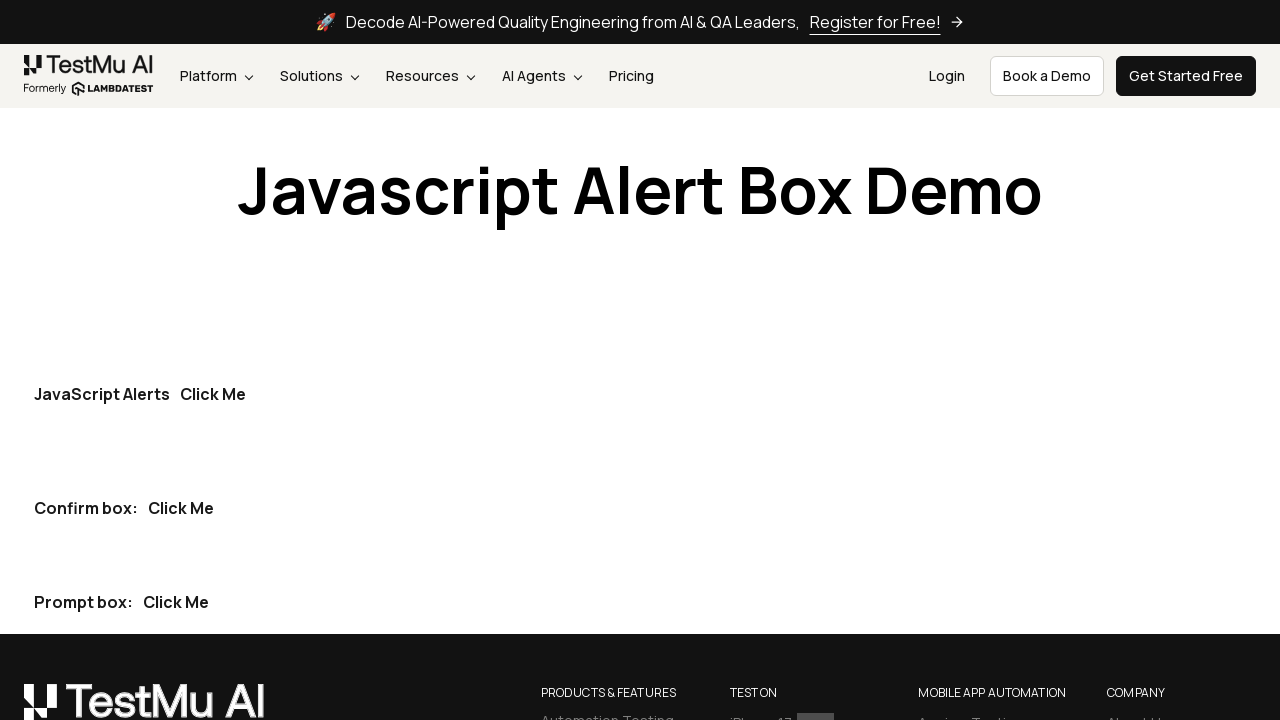

Set up dialog handler to dismiss confirm dialogs
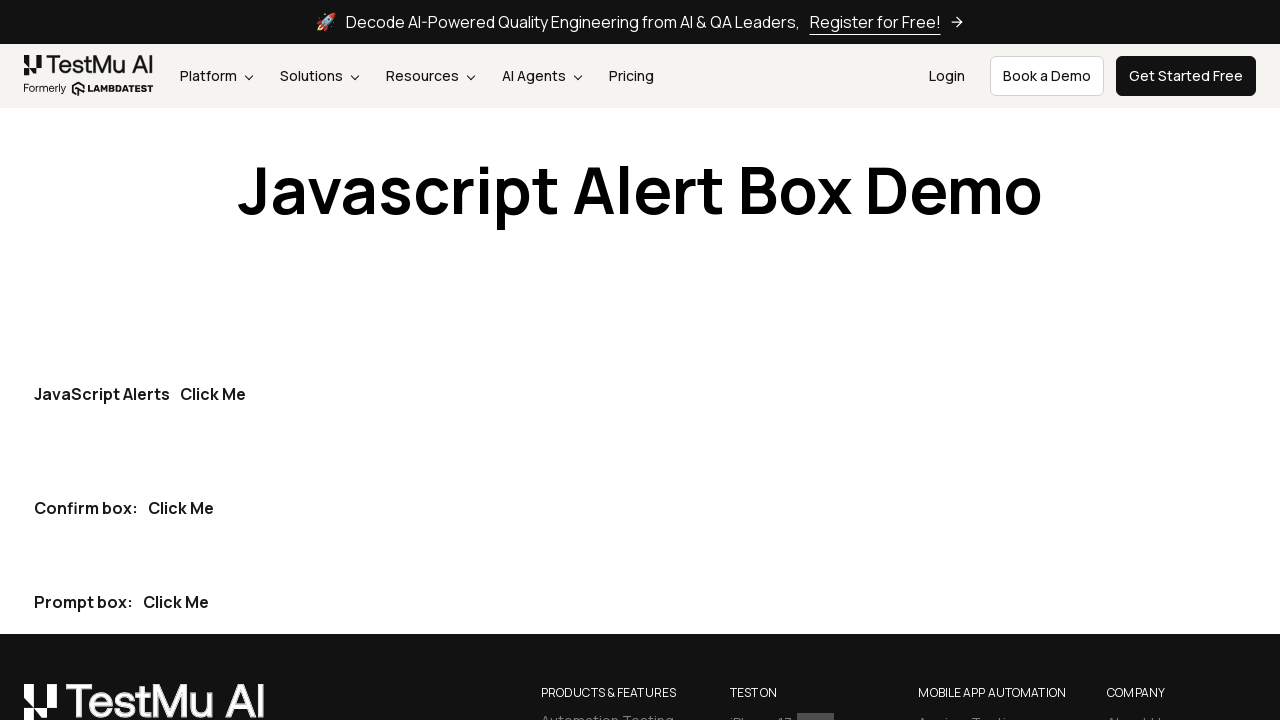

Located the confirm button element
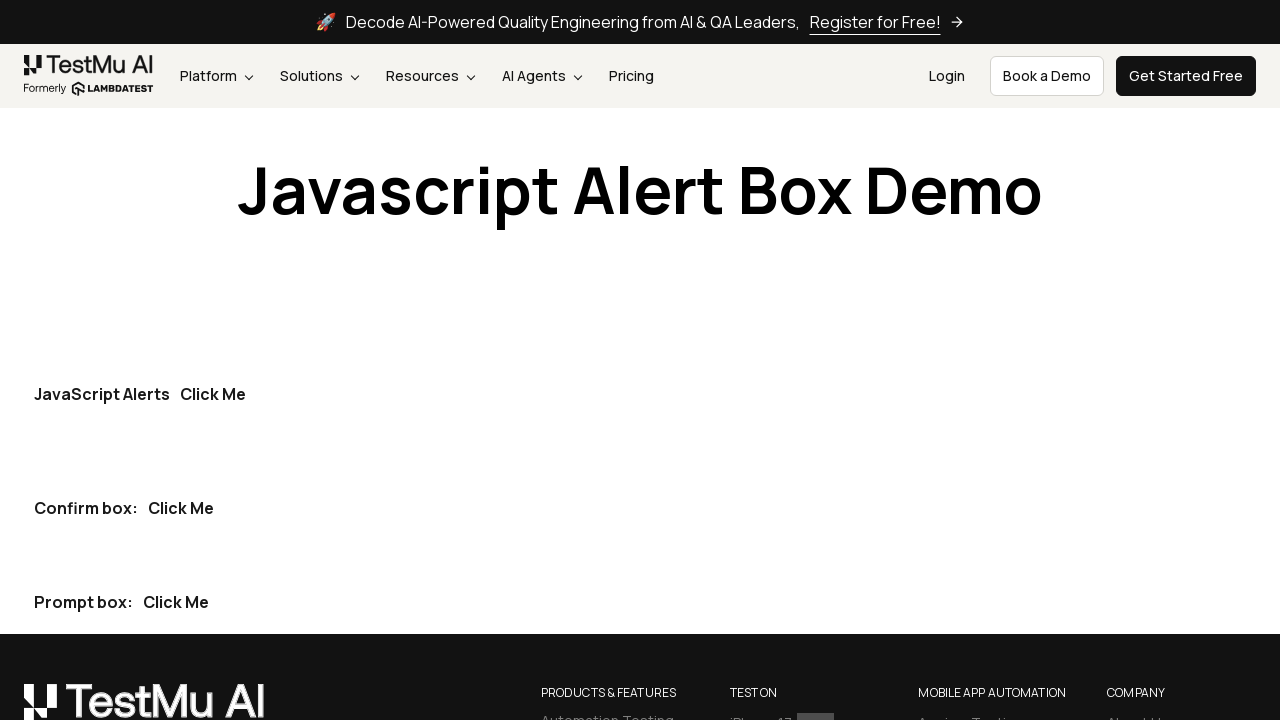

Clicked the confirm button to trigger the dialog at (181, 508) on p >> internal:has-text="Confirm box:Click Me"i >> internal:role=button
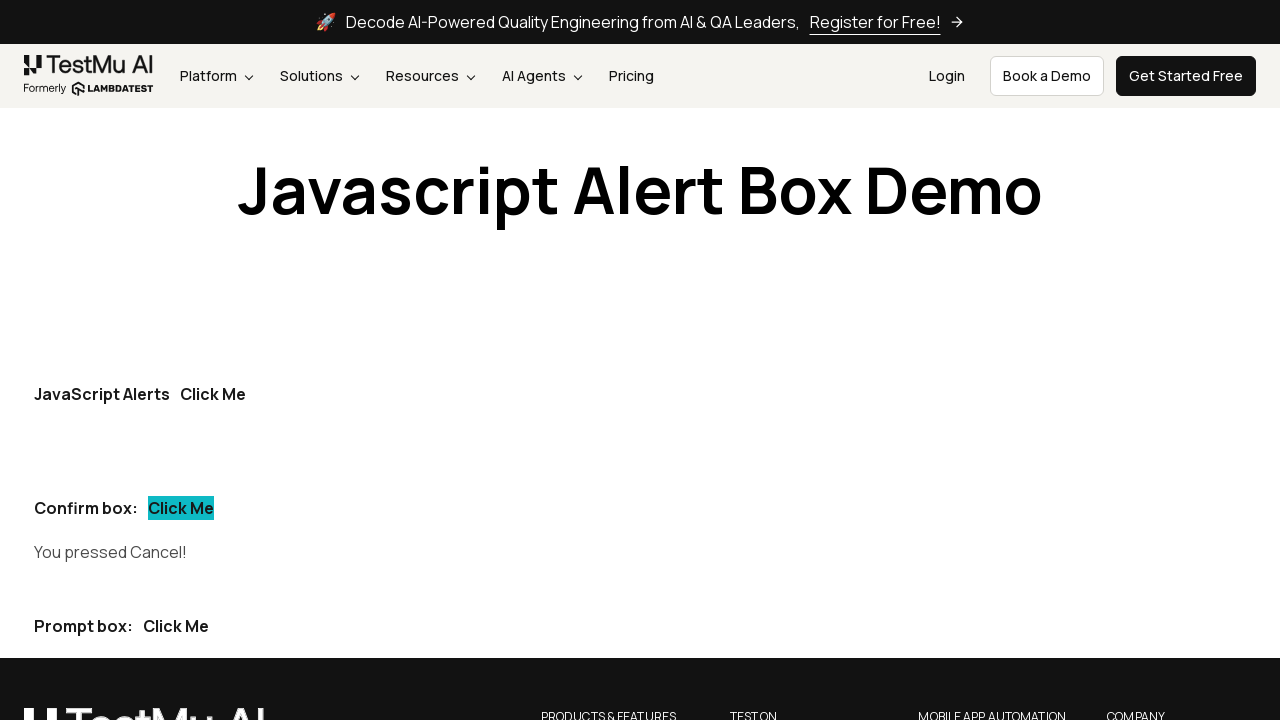

Confirmed that the cancel message appeared after dismissing the dialog
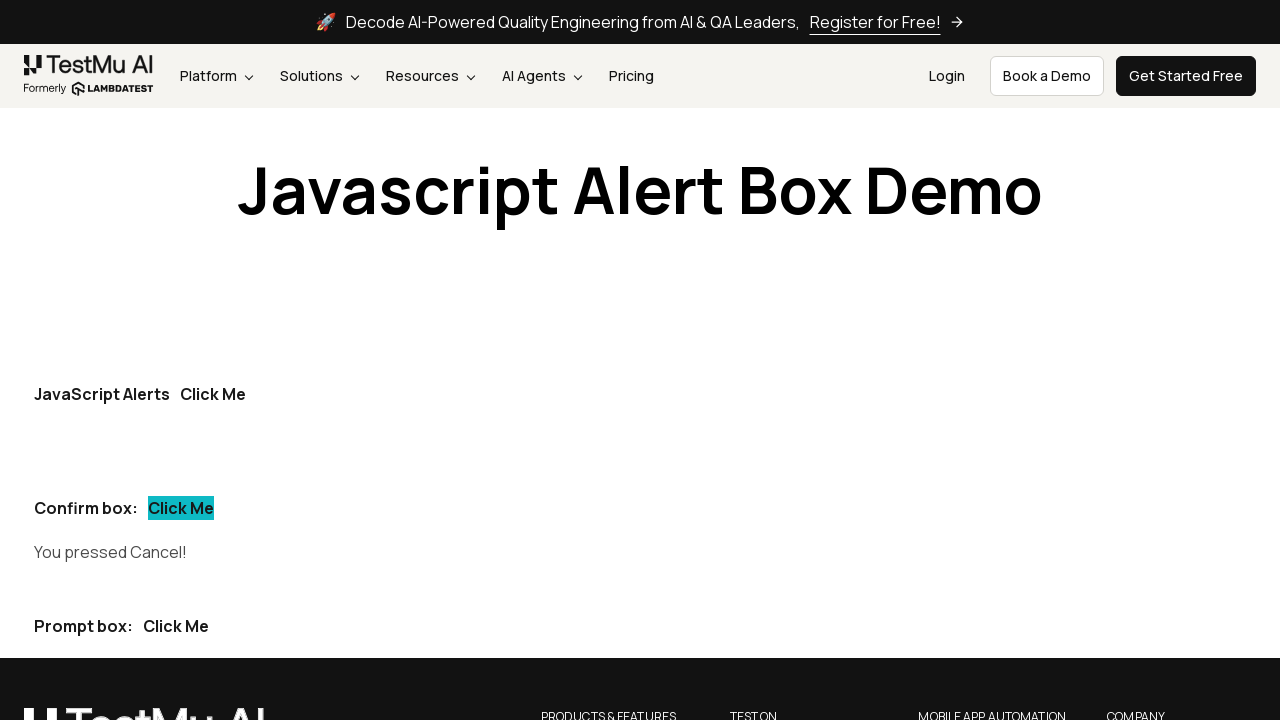

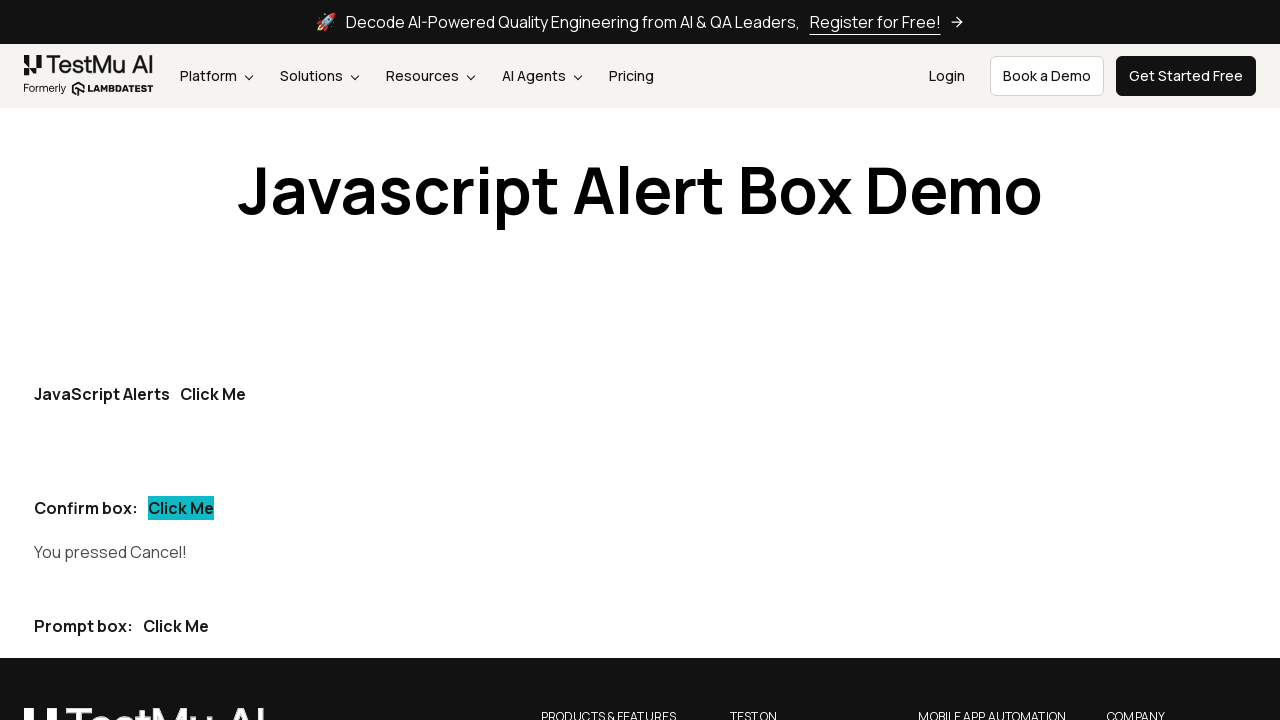